Performs a search for "Duales Studium" and interacts with search results

Starting URL: https://www.ihk-gfi.de/

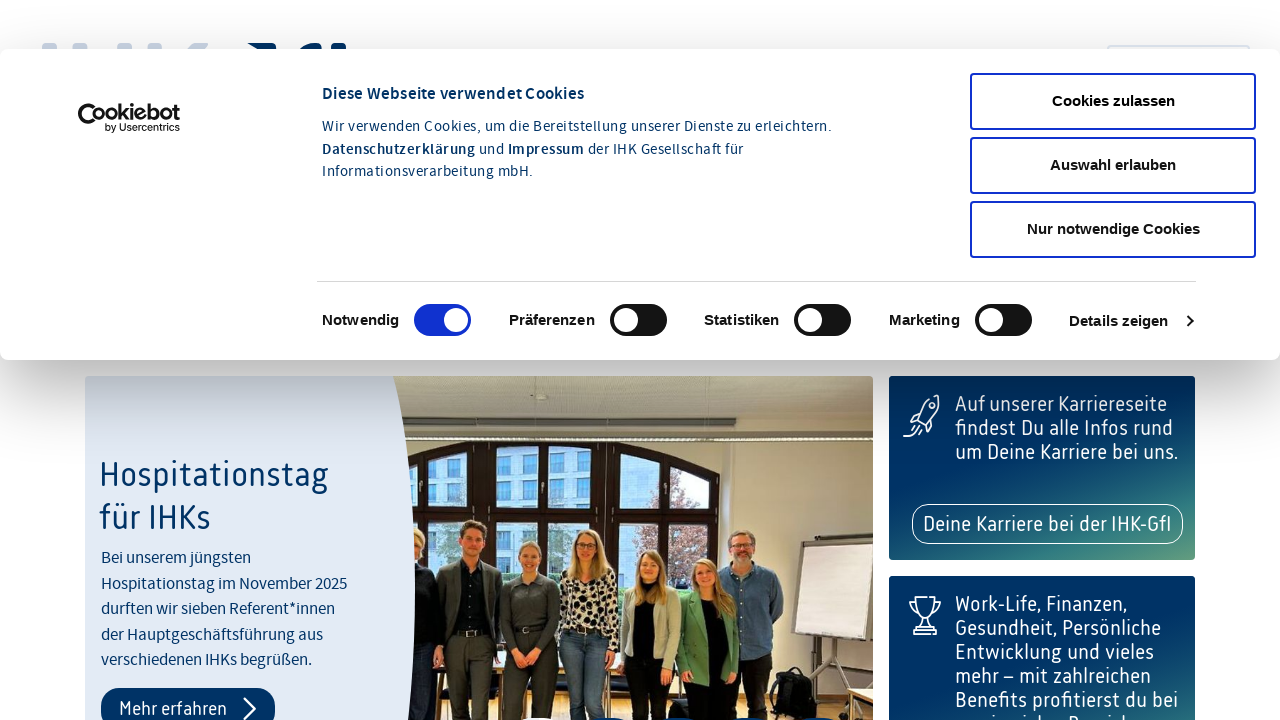

Filled search field with 'Duales Studium' on input[type='search']
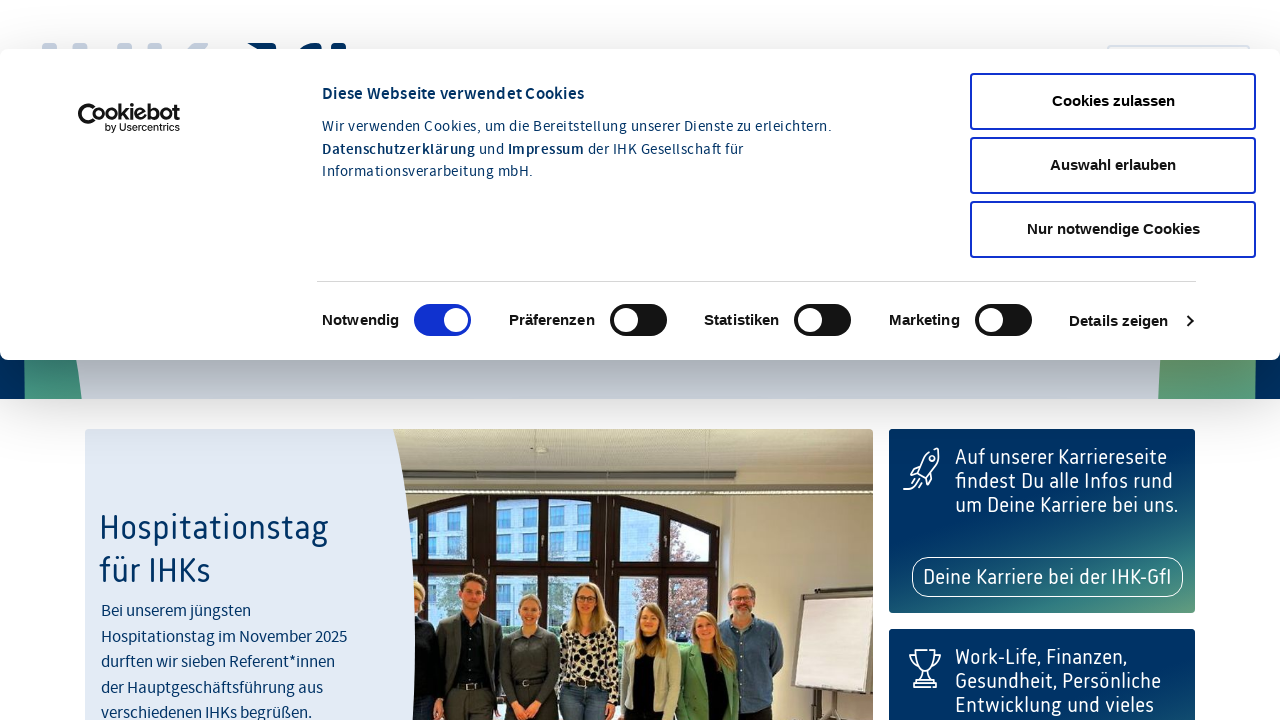

Pressed Enter to submit search on input[type='search']
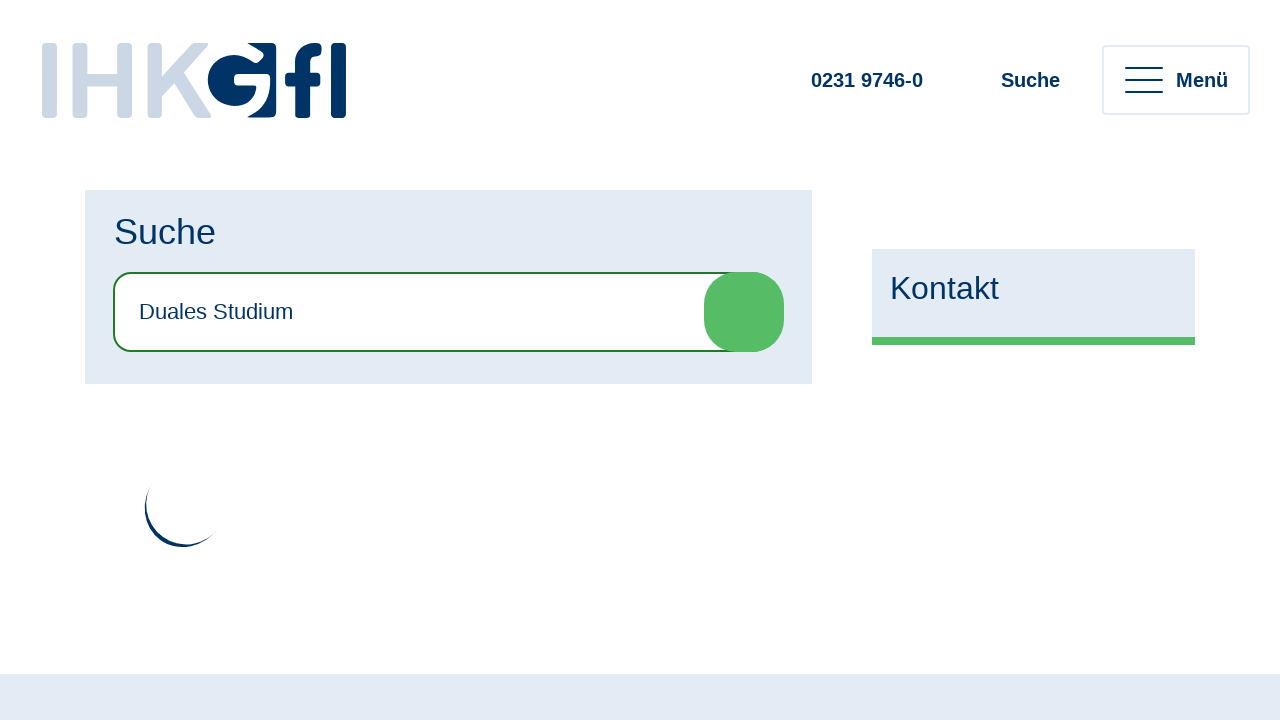

Search results loaded
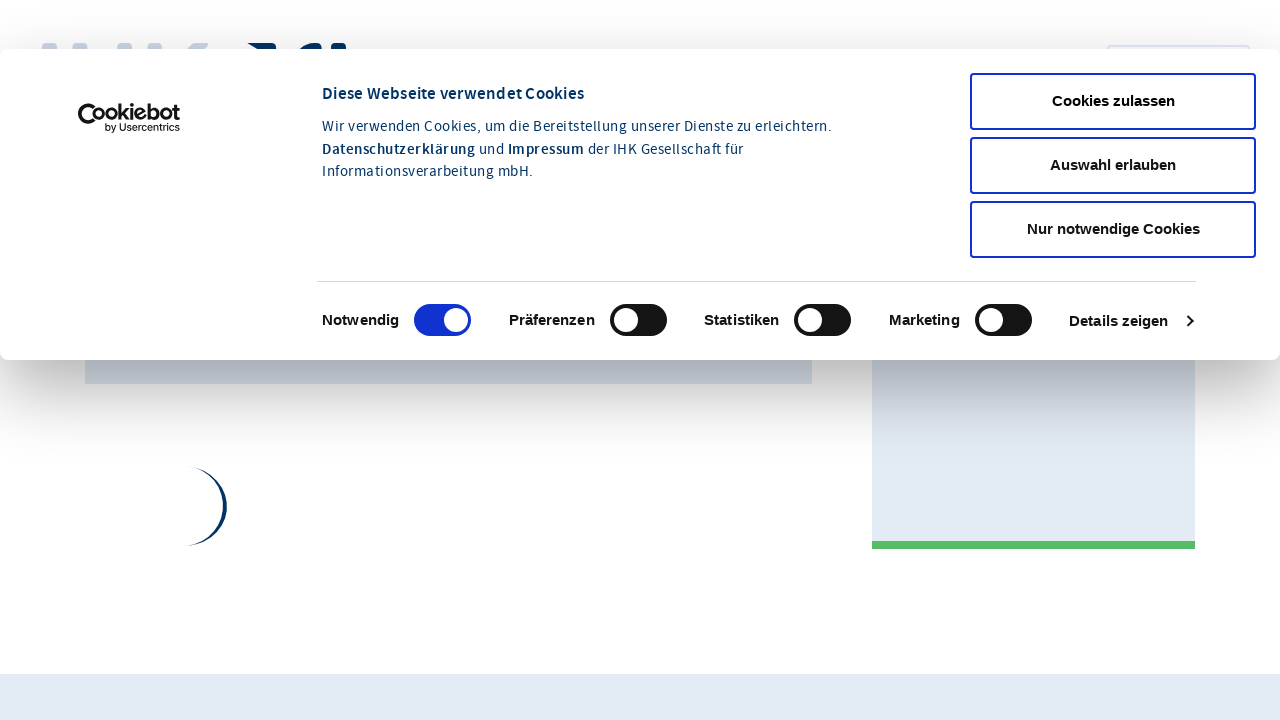

Clicked on first search result at (448, 608) on .search-results a:first-child
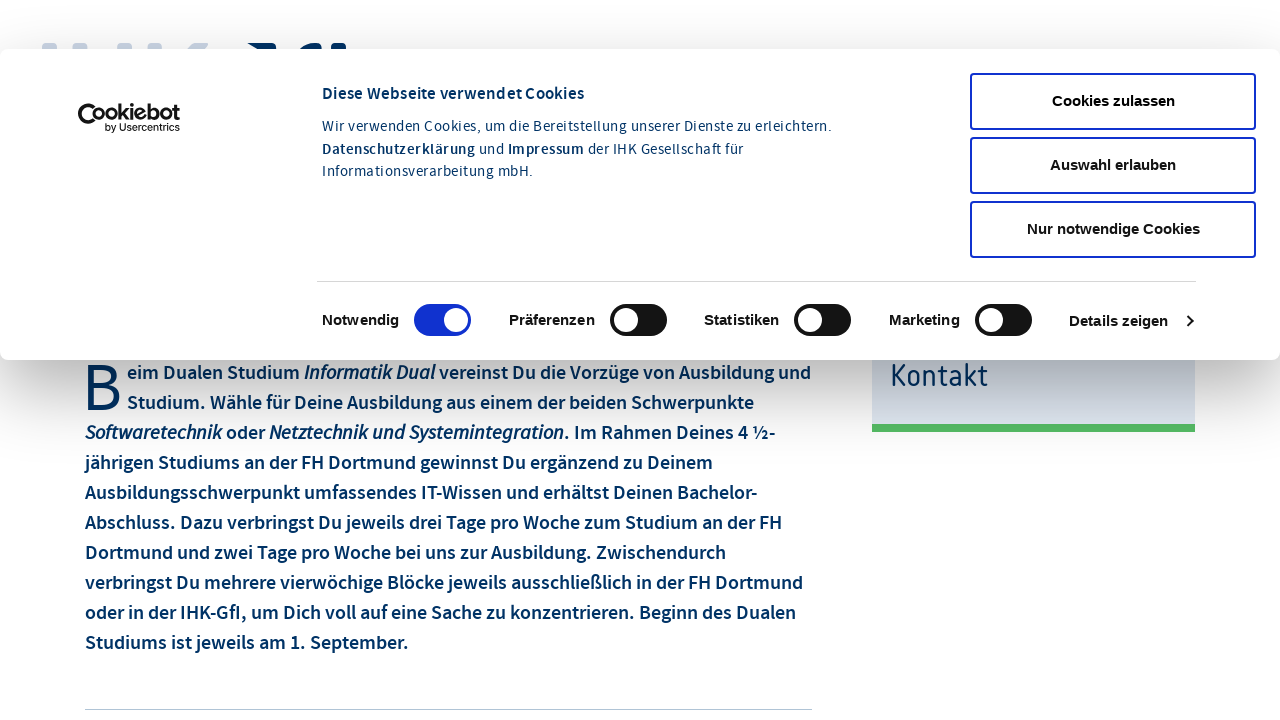

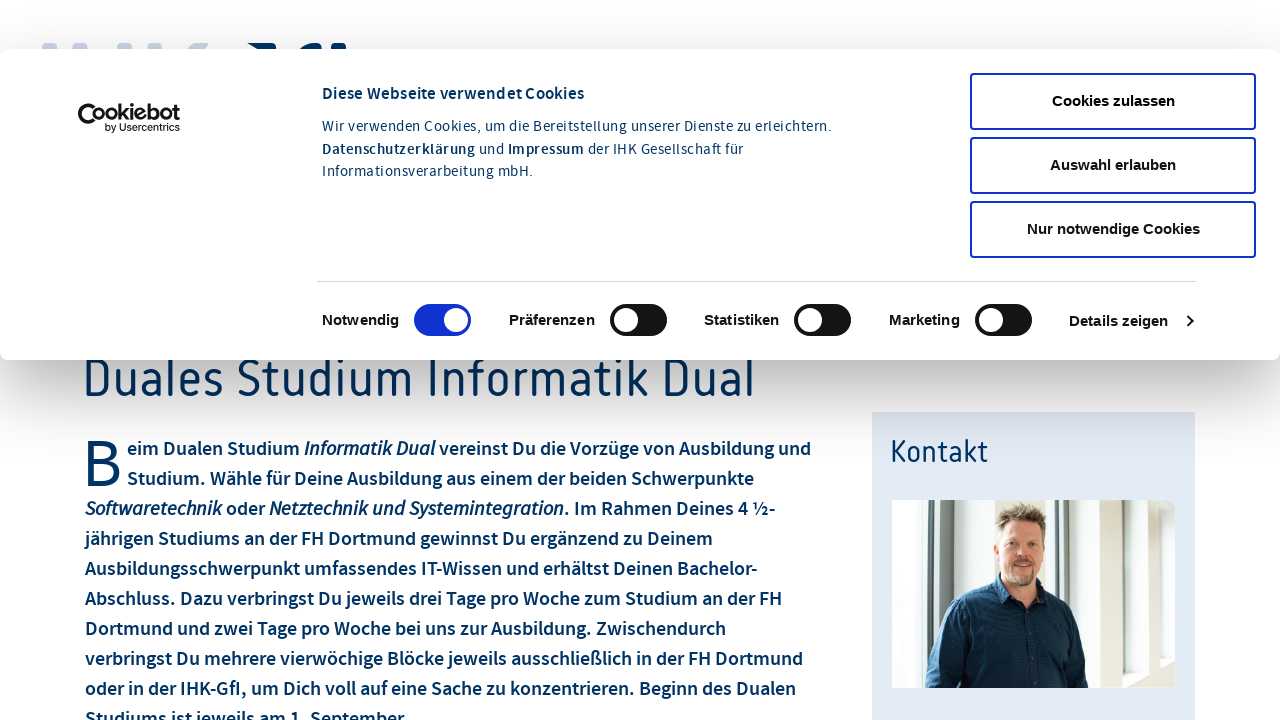